Tests dropdown select functionality by switching to an iframe and iterating through all options in a dropdown menu, selecting each one sequentially

Starting URL: https://www.w3schools.com/tags/tryit.asp?filename=tryhtml_select

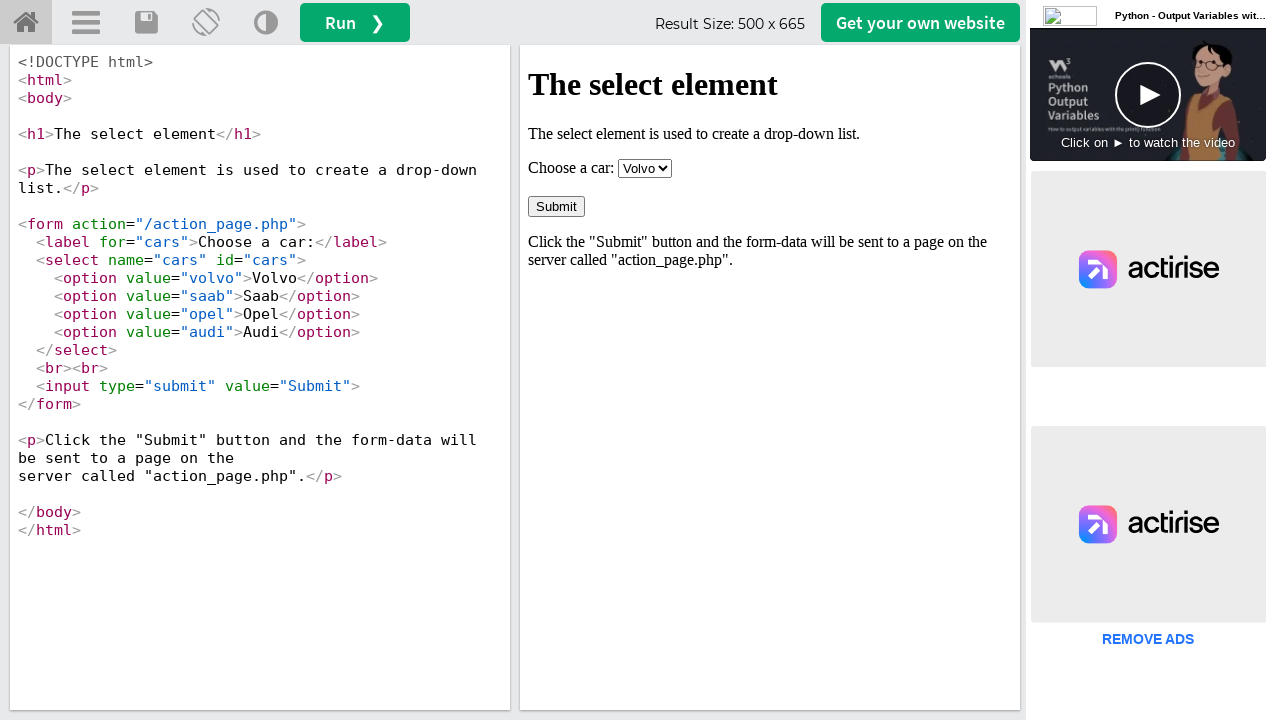

Located iframe with ID 'iframeResult'
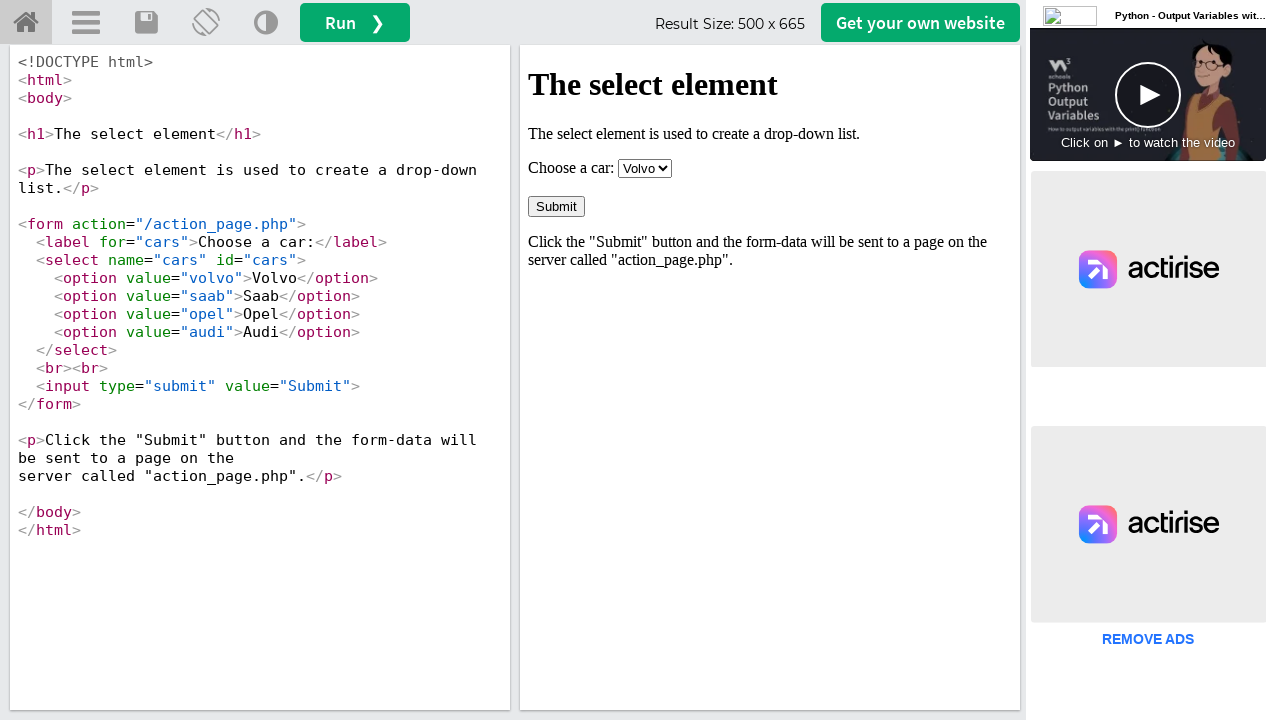

Located dropdown element with name 'cars' in iframe
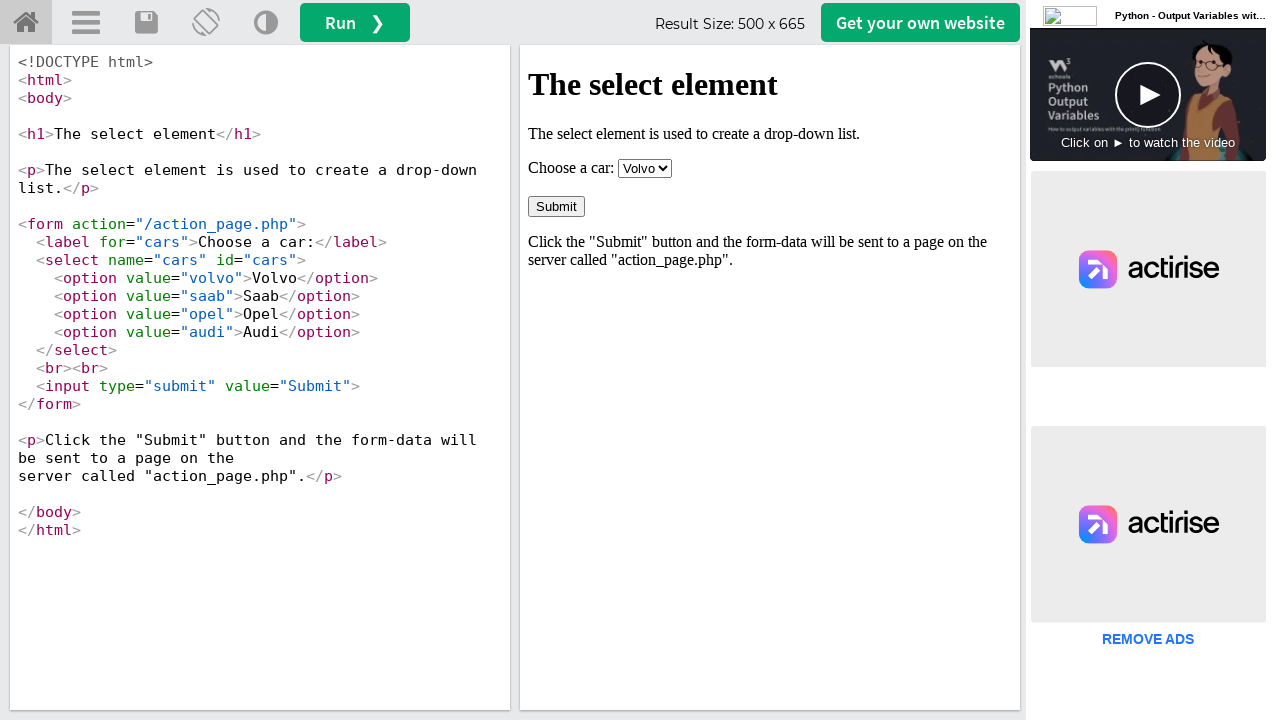

Selected dropdown option 0 (Volvo) on #iframeResult >> internal:control=enter-frame >> select[name='cars']
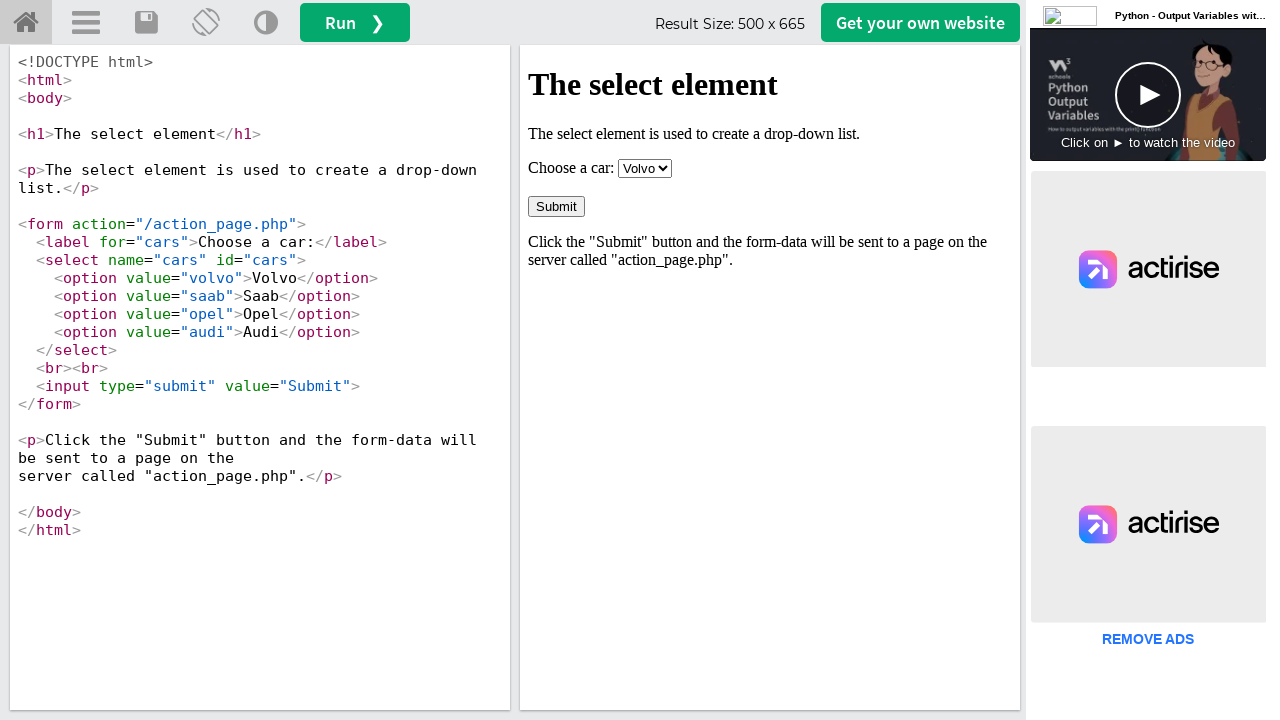

Selected dropdown option 1 (Saab) on #iframeResult >> internal:control=enter-frame >> select[name='cars']
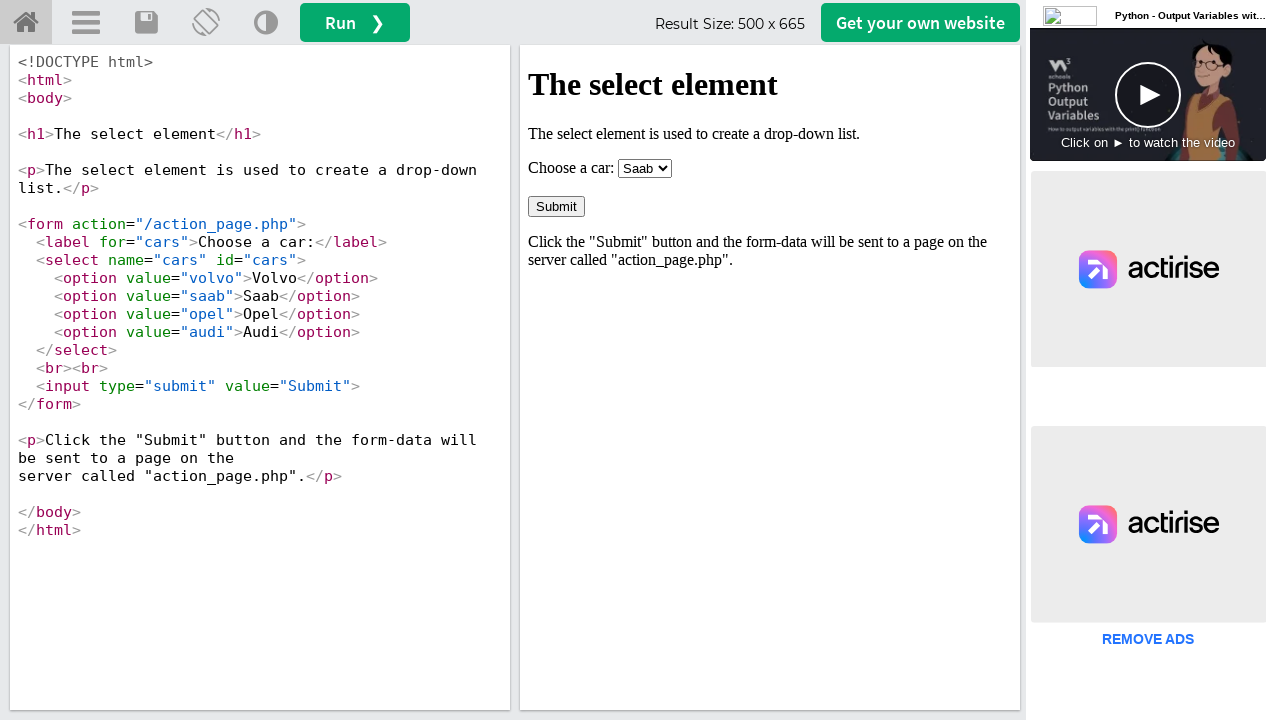

Selected dropdown option 2 (Opel) on #iframeResult >> internal:control=enter-frame >> select[name='cars']
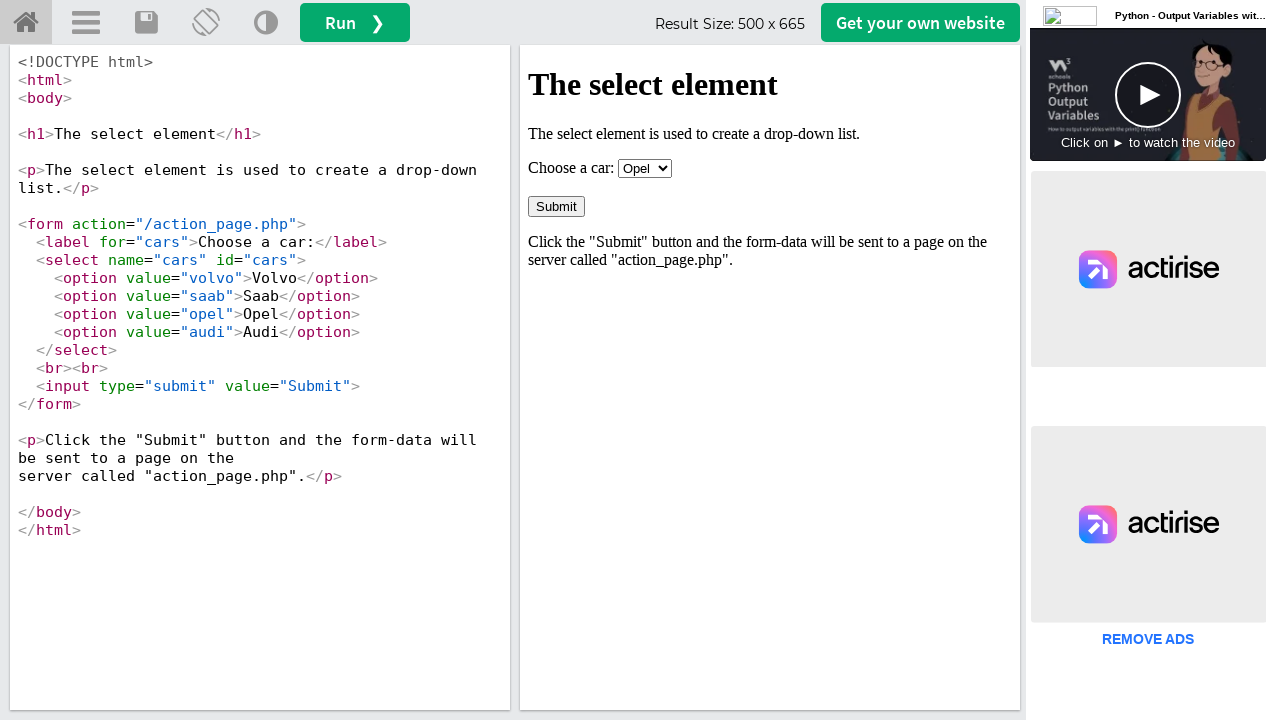

Selected dropdown option 3 (Audi) on #iframeResult >> internal:control=enter-frame >> select[name='cars']
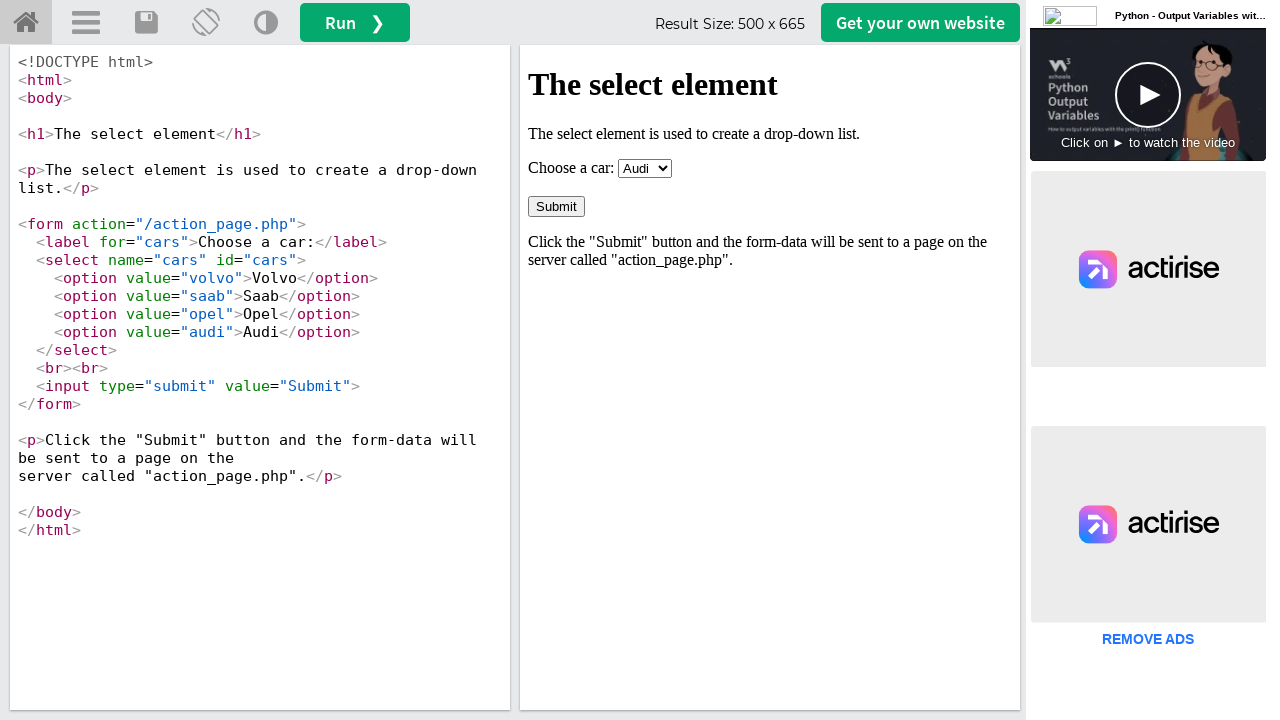

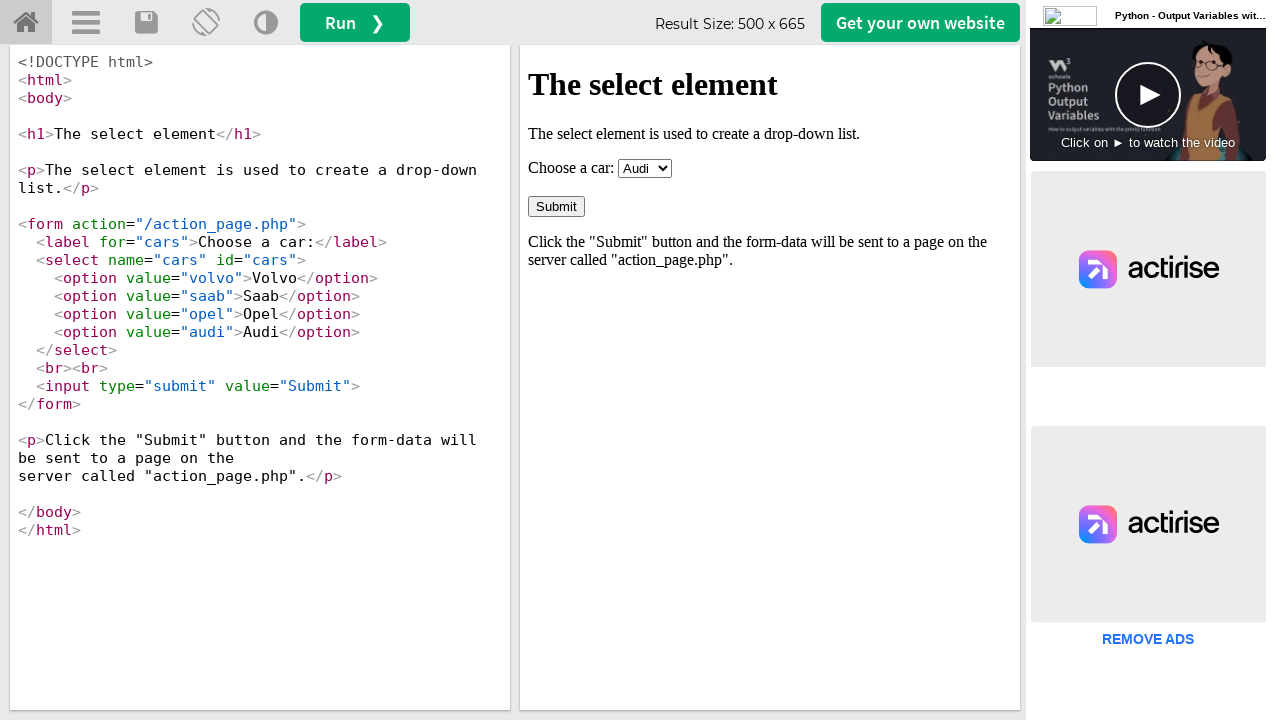